Scrolls the page to bring the 'clickMe' element into view

Starting URL: https://dgotlieb.github.io/Actions

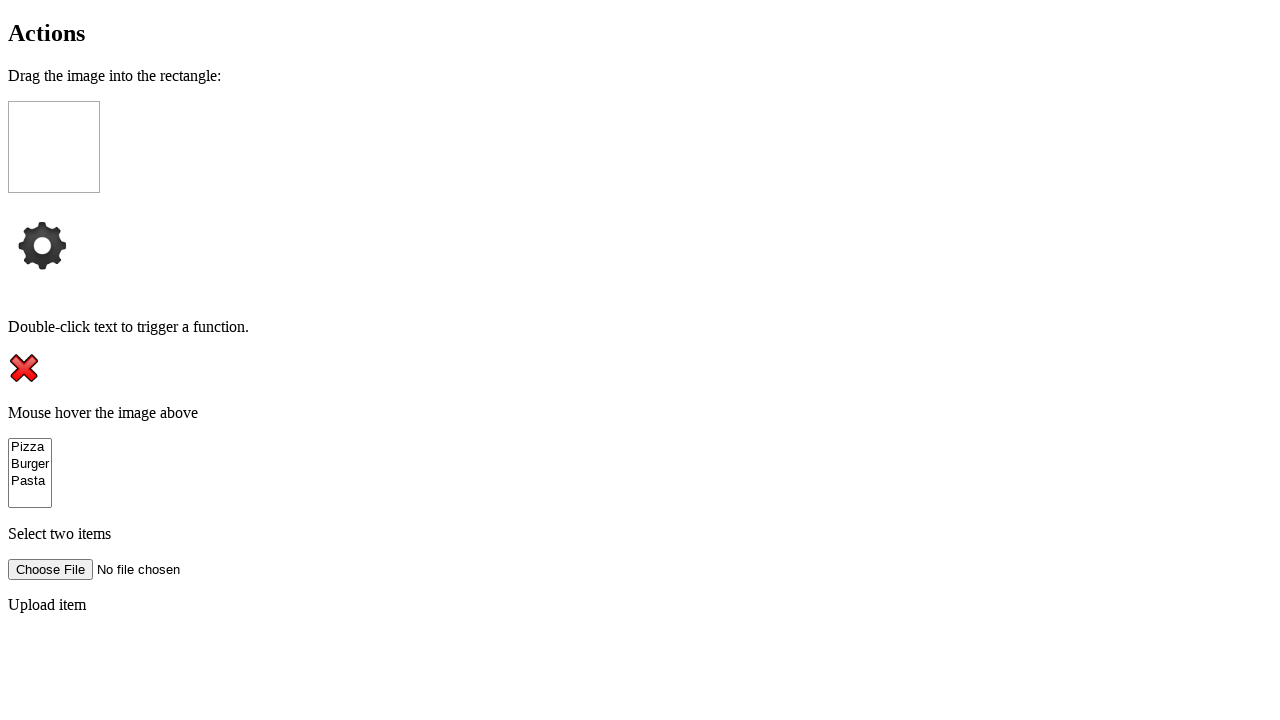

Scrolled page to bring 'clickMe' element into view
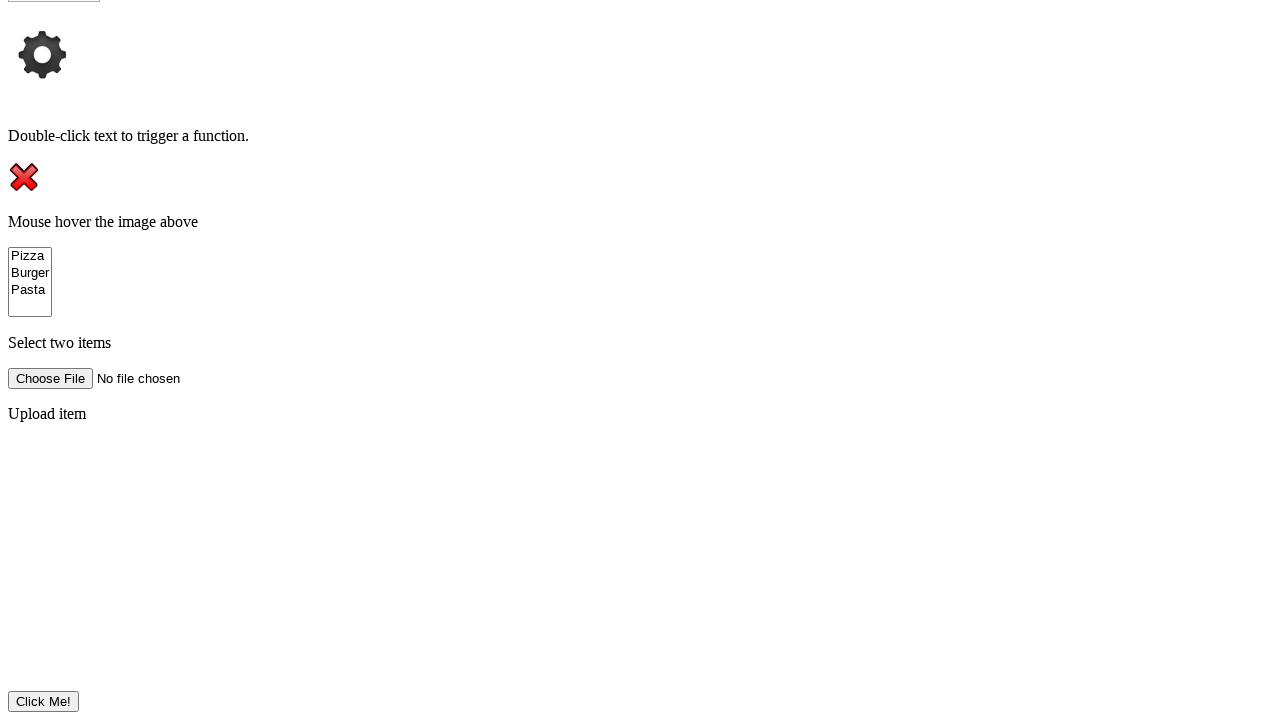

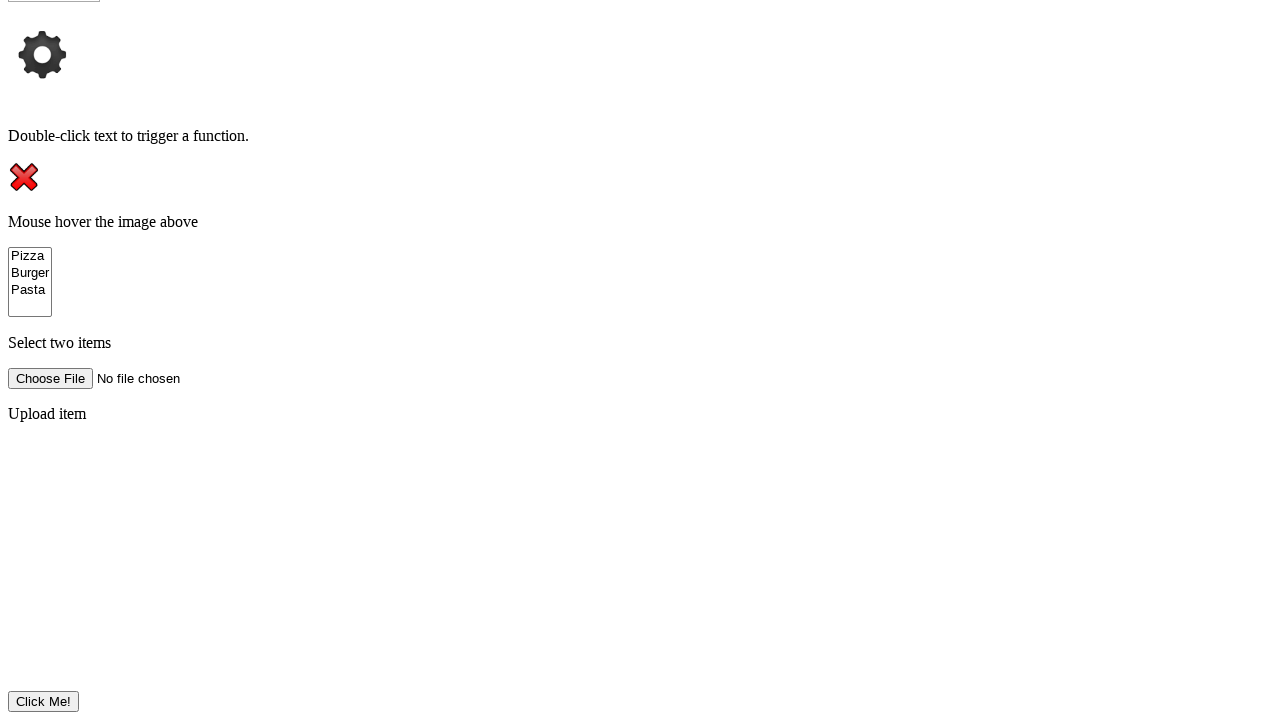